Navigates to the Demoblaze e-commerce demo website and waits for the page to load

Starting URL: https://www.demoblaze.com/#

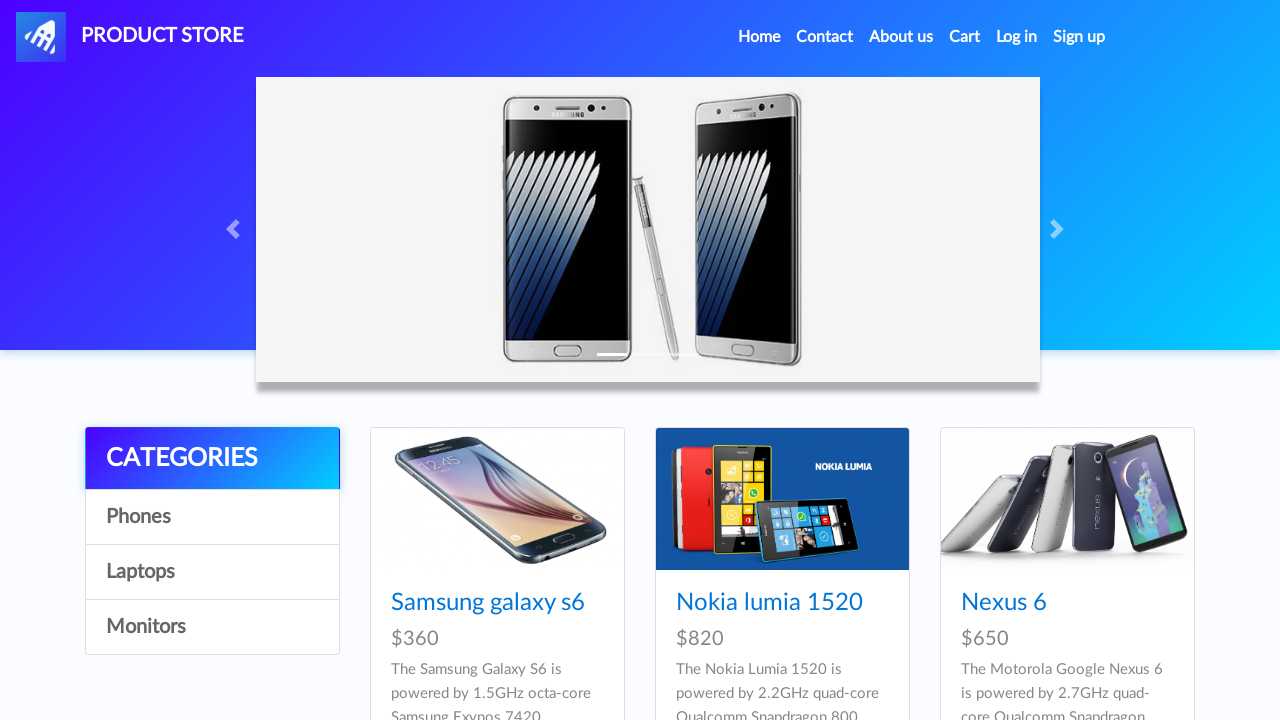

Waited for page to reach domcontentloaded state on Demoblaze website
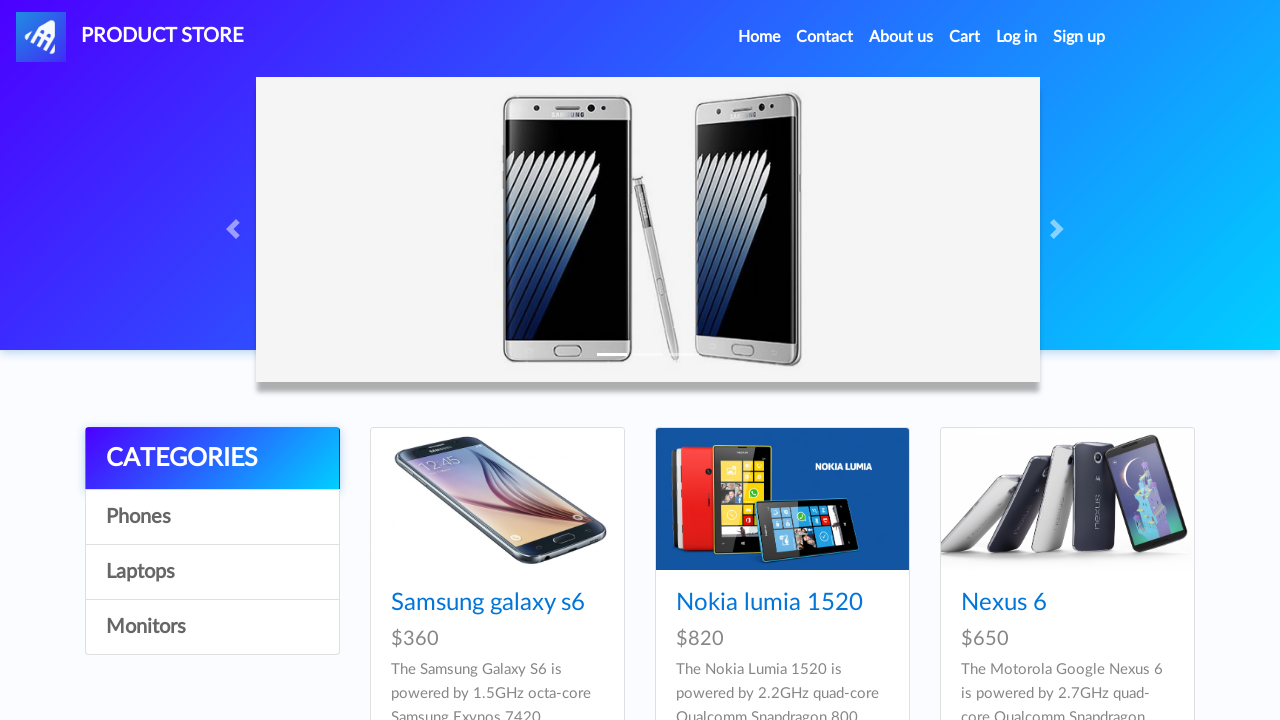

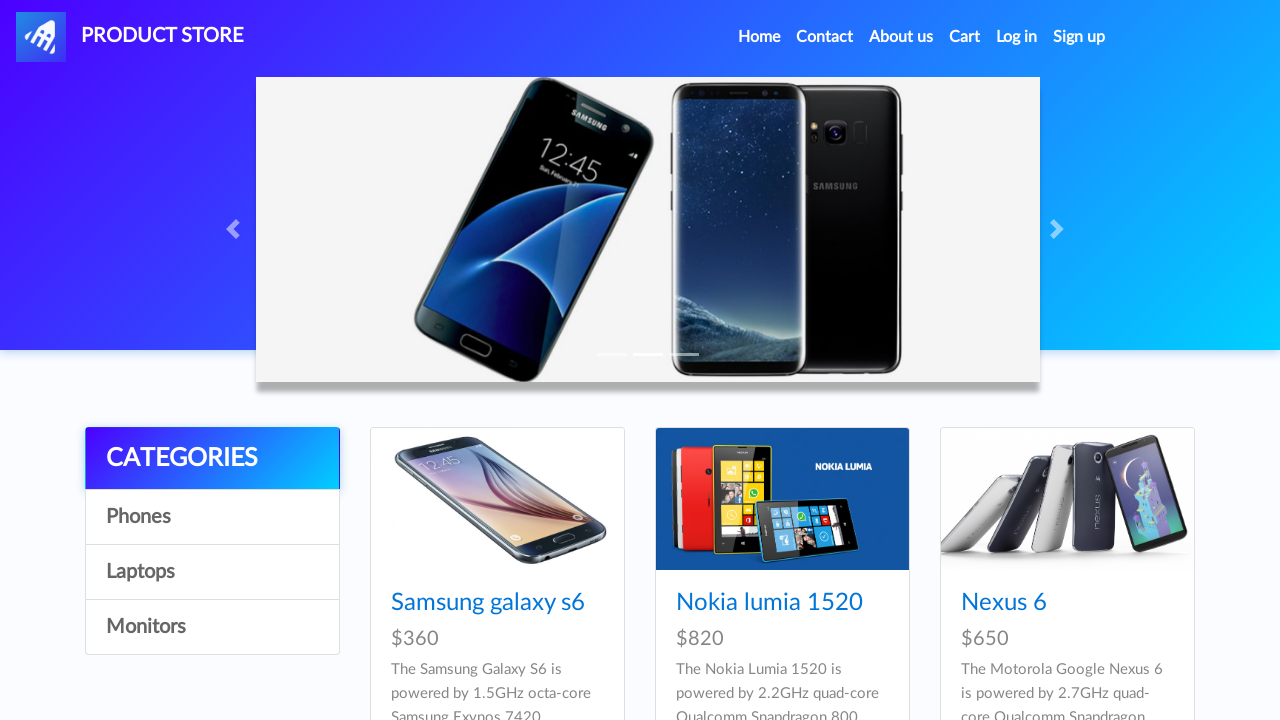